Tests dynamic controls on a demo page by clicking a checkbox, removing it, waiting for confirmation message, adding it back, and verifying the "It's back!" message appears.

Starting URL: https://the-internet.herokuapp.com/

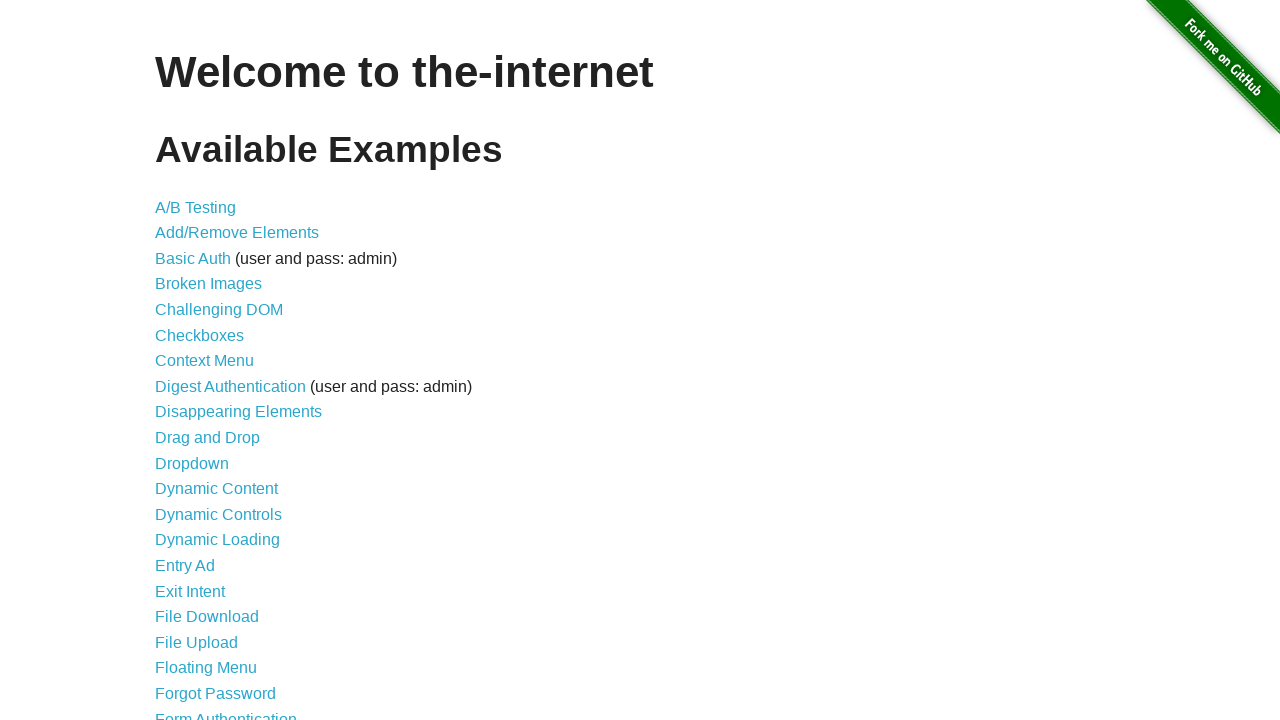

Clicked on Dynamic Controls link at (218, 514) on xpath=//a[text()='Dynamic Controls']
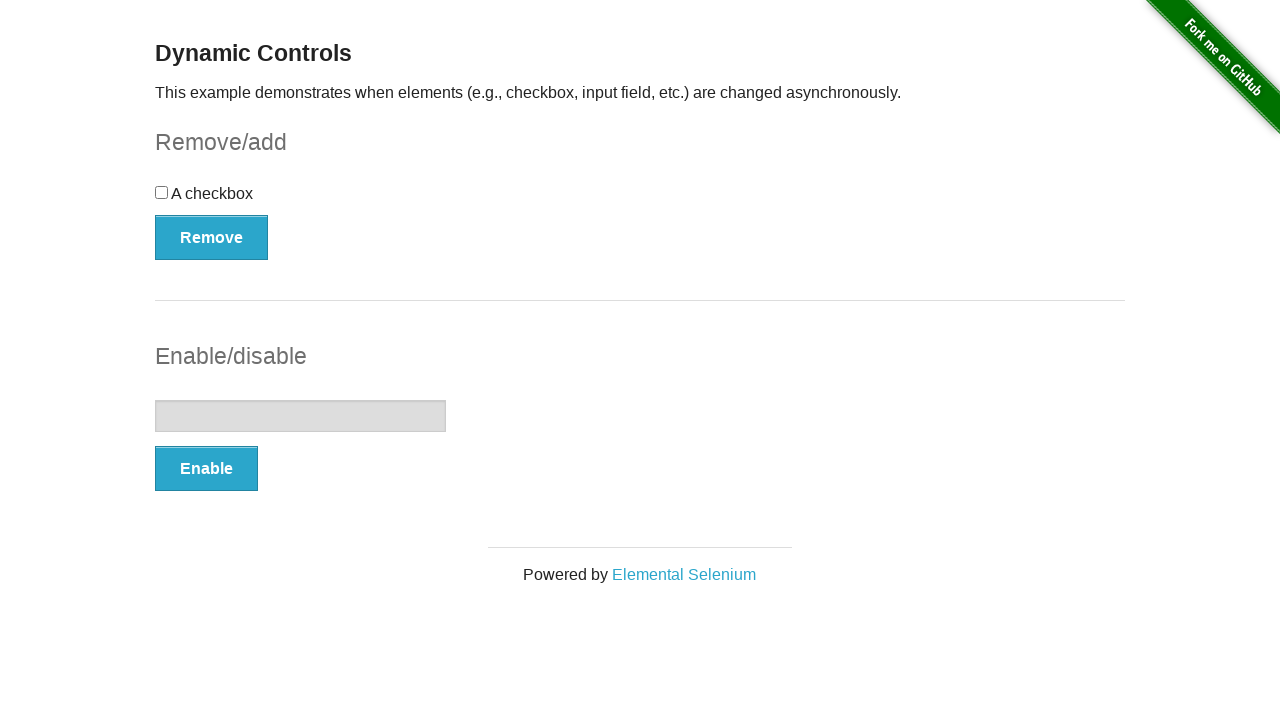

Clicked the checkbox at (162, 192) on xpath=//input[@type='checkbox']
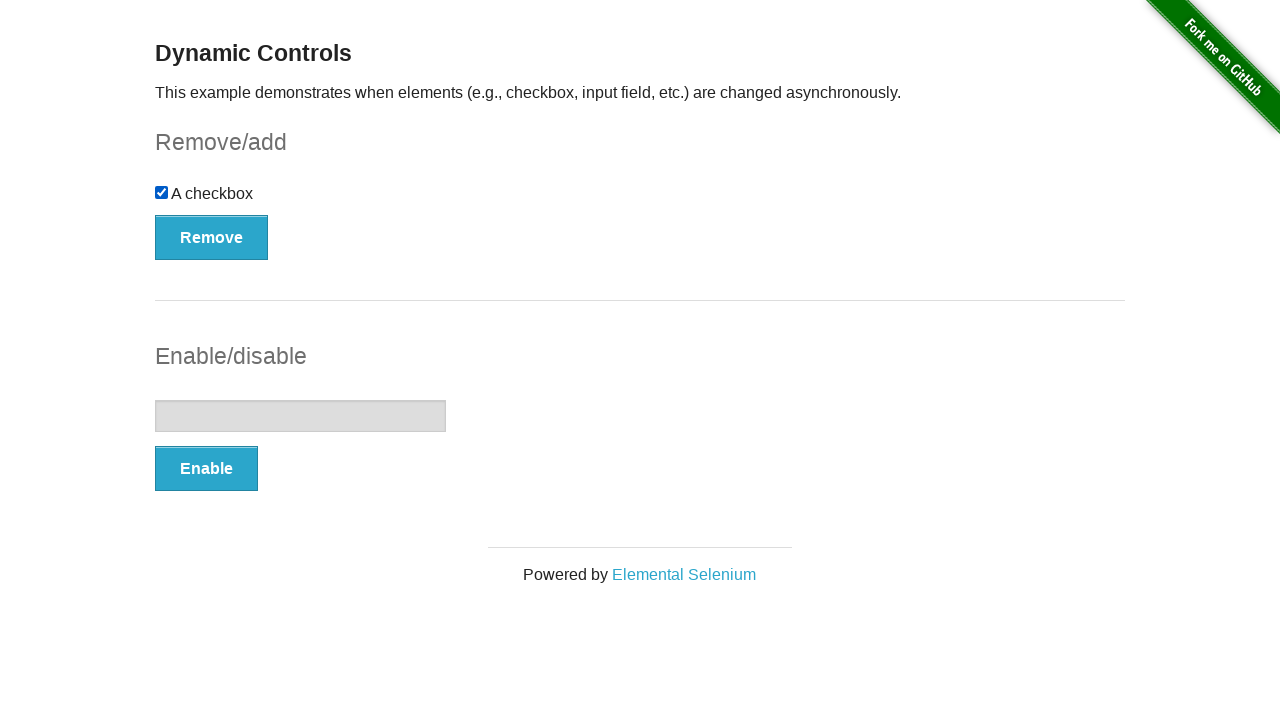

Clicked Remove button at (212, 237) on xpath=//button[text()='Remove']
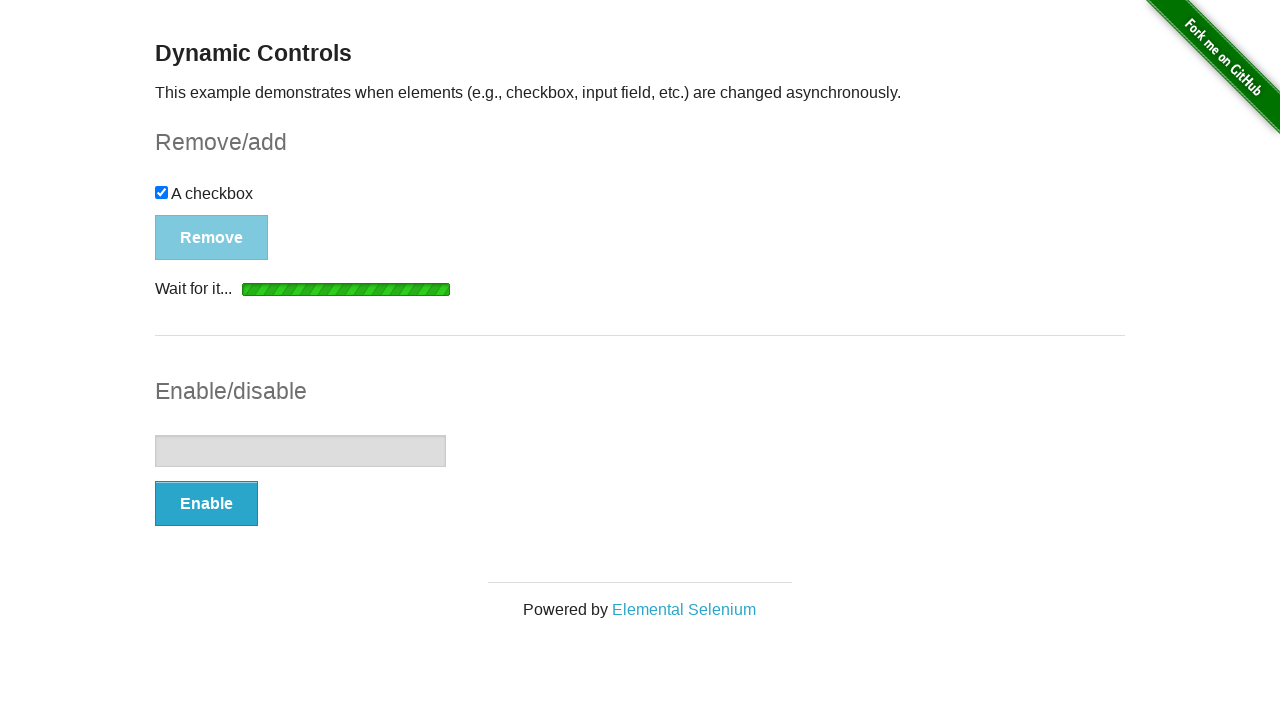

Confirmation message appeared after removing checkbox
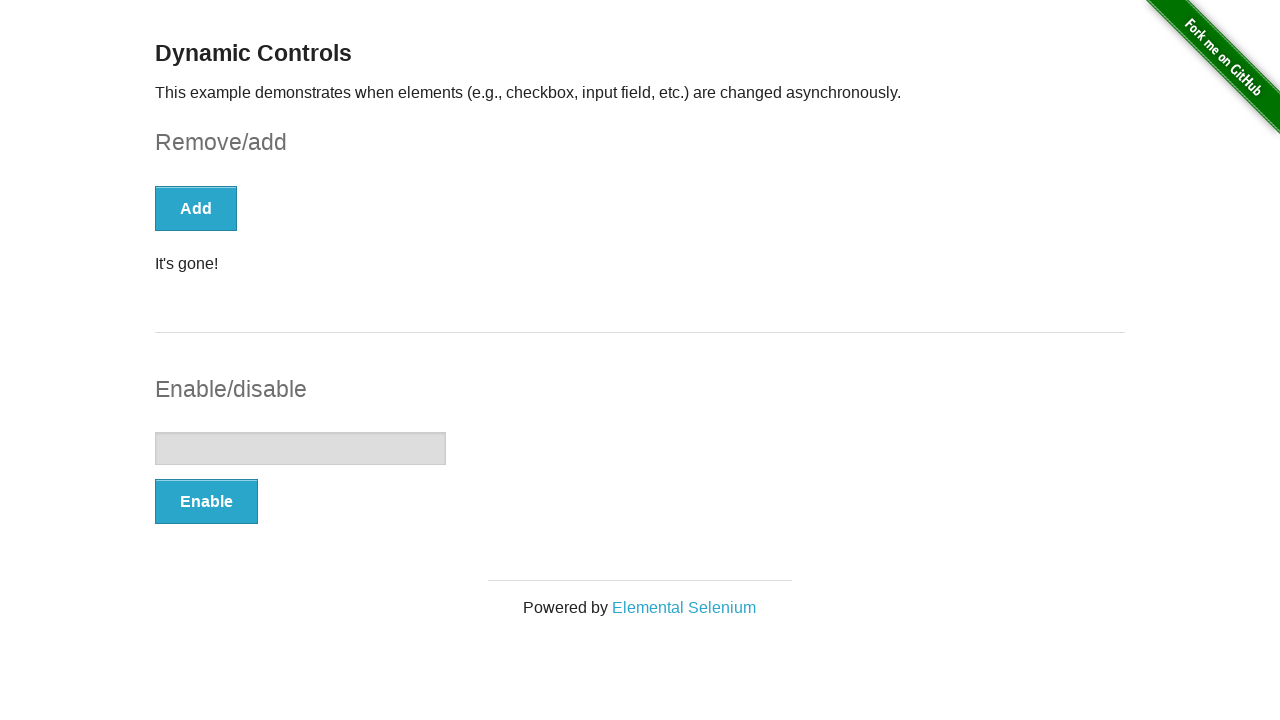

Clicked Add button to restore checkbox at (196, 208) on xpath=//button[text()='Add']
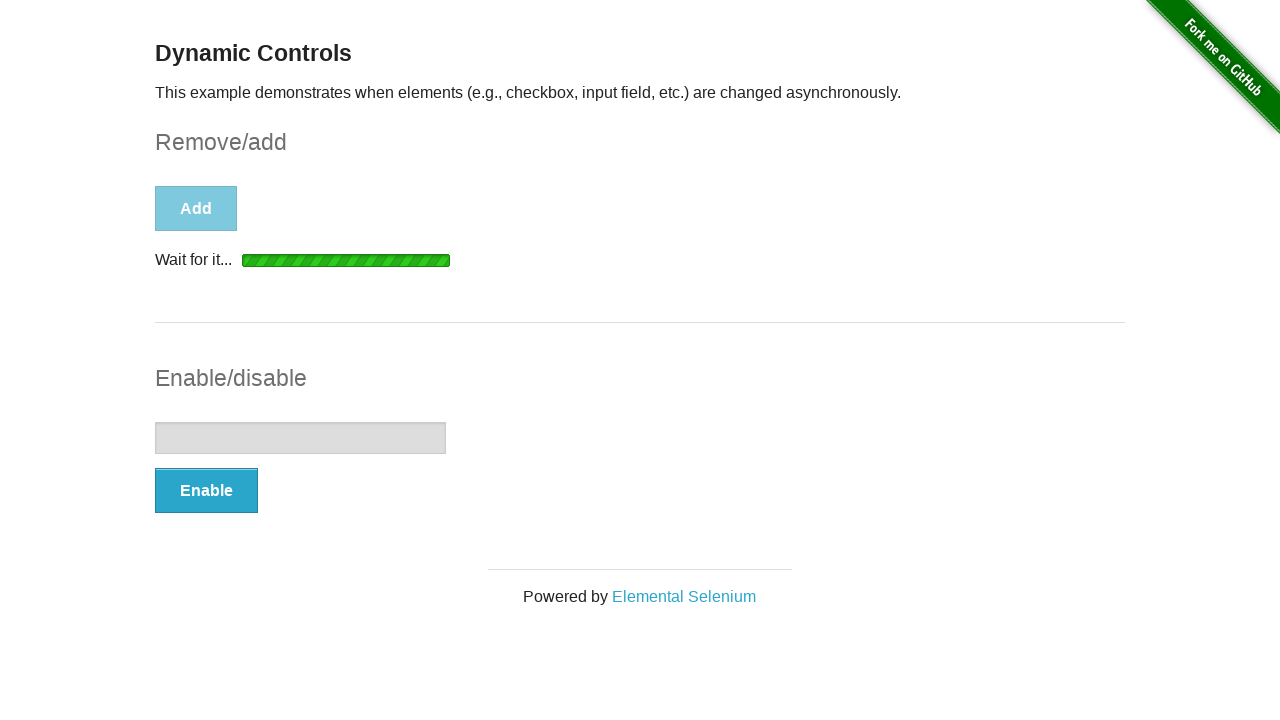

Confirmation message appeared after adding checkbox back
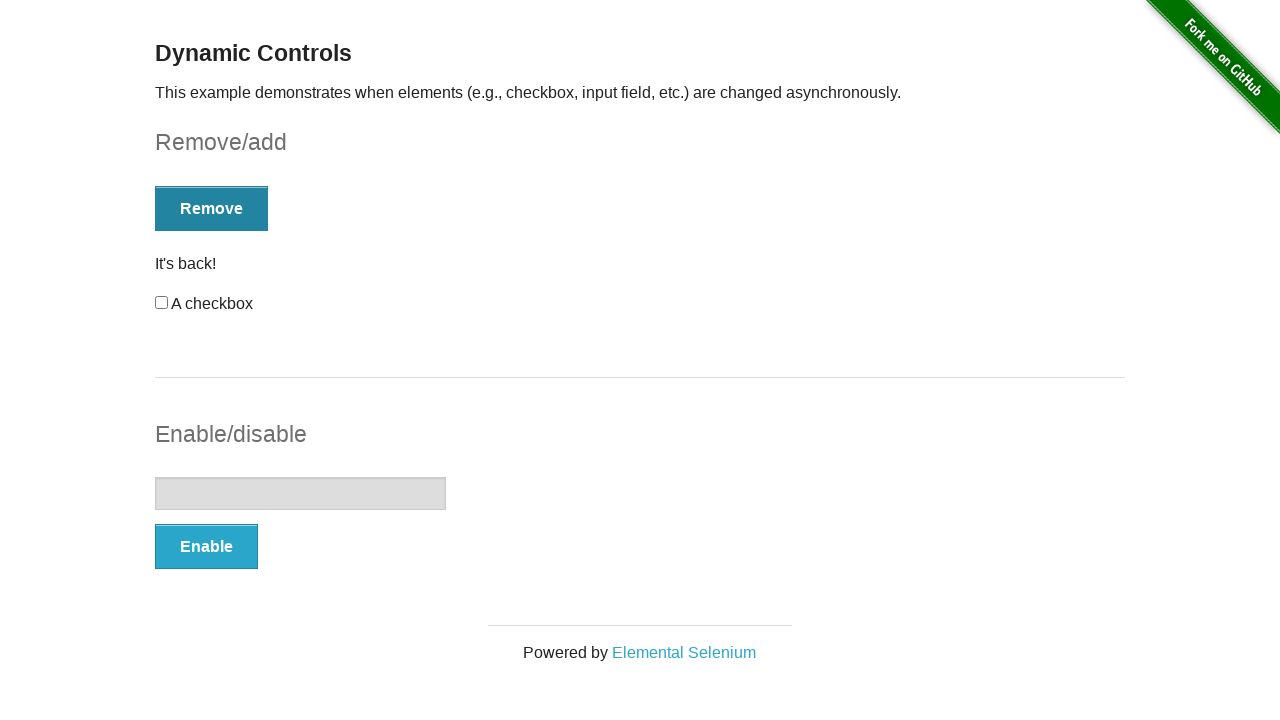

Retrieved message text from confirmation element
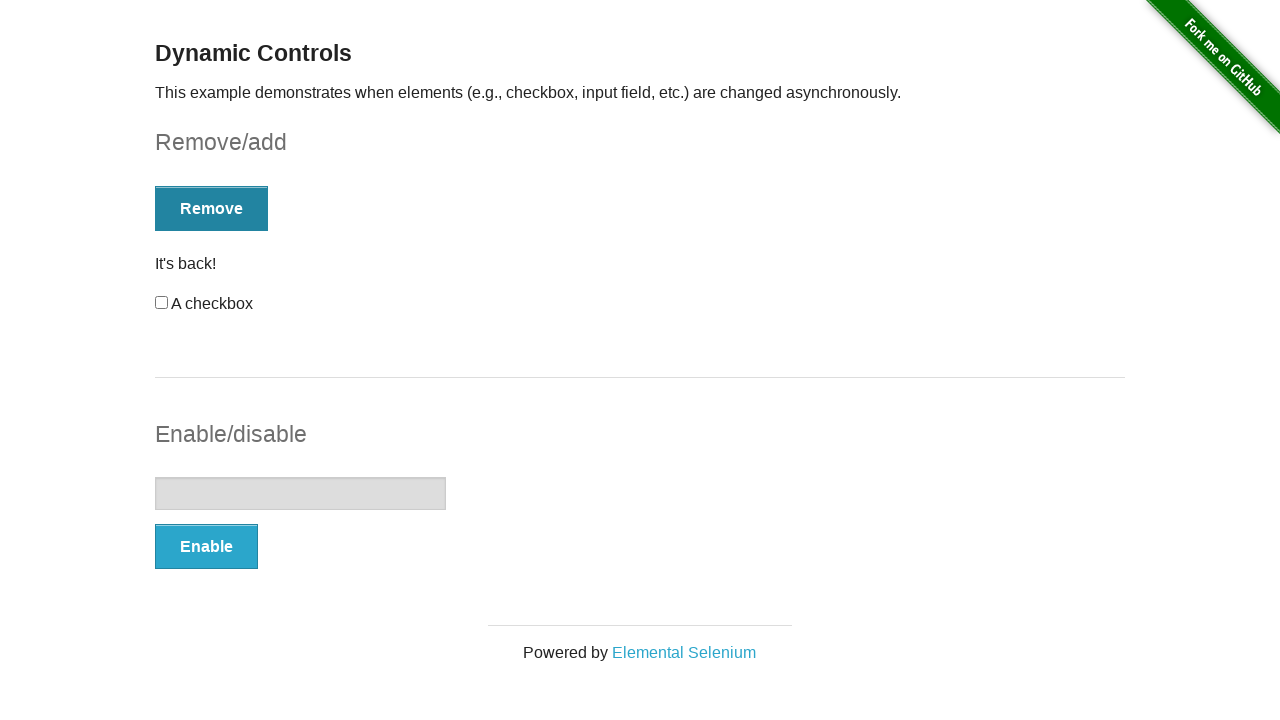

Verified that message text is 'It's back!' - test passed
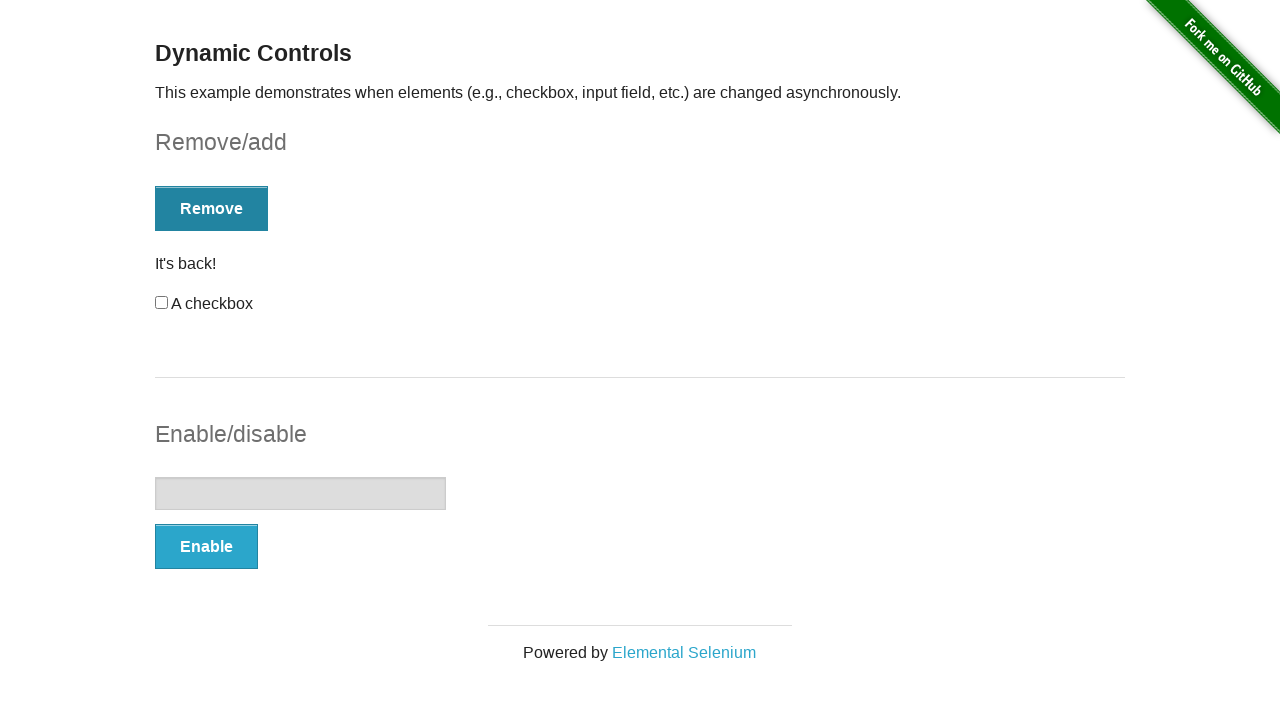

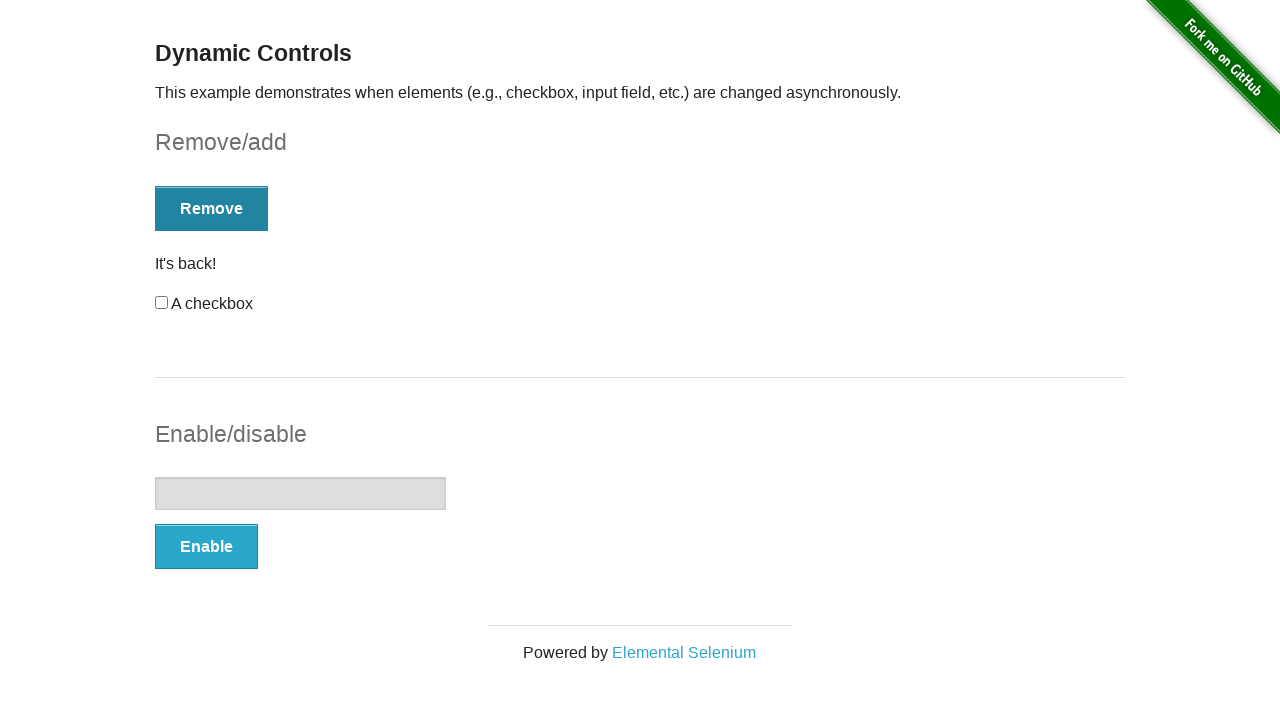